Tests JavaScript alert by clicking the JS Alert button, accepting the alert, and verifying the result message displays correctly.

Starting URL: https://the-internet.herokuapp.com/javascript_alerts

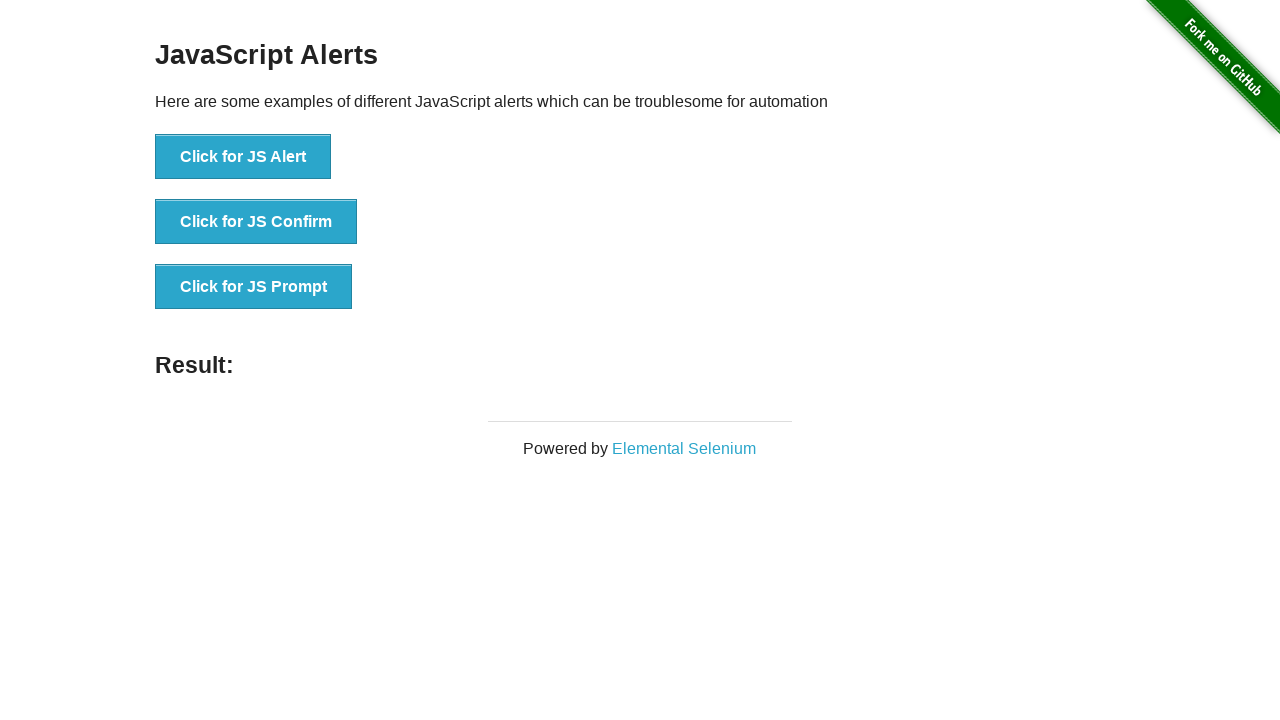

Clicked JS Alert button at (243, 157) on button[onclick*='jsAlert']
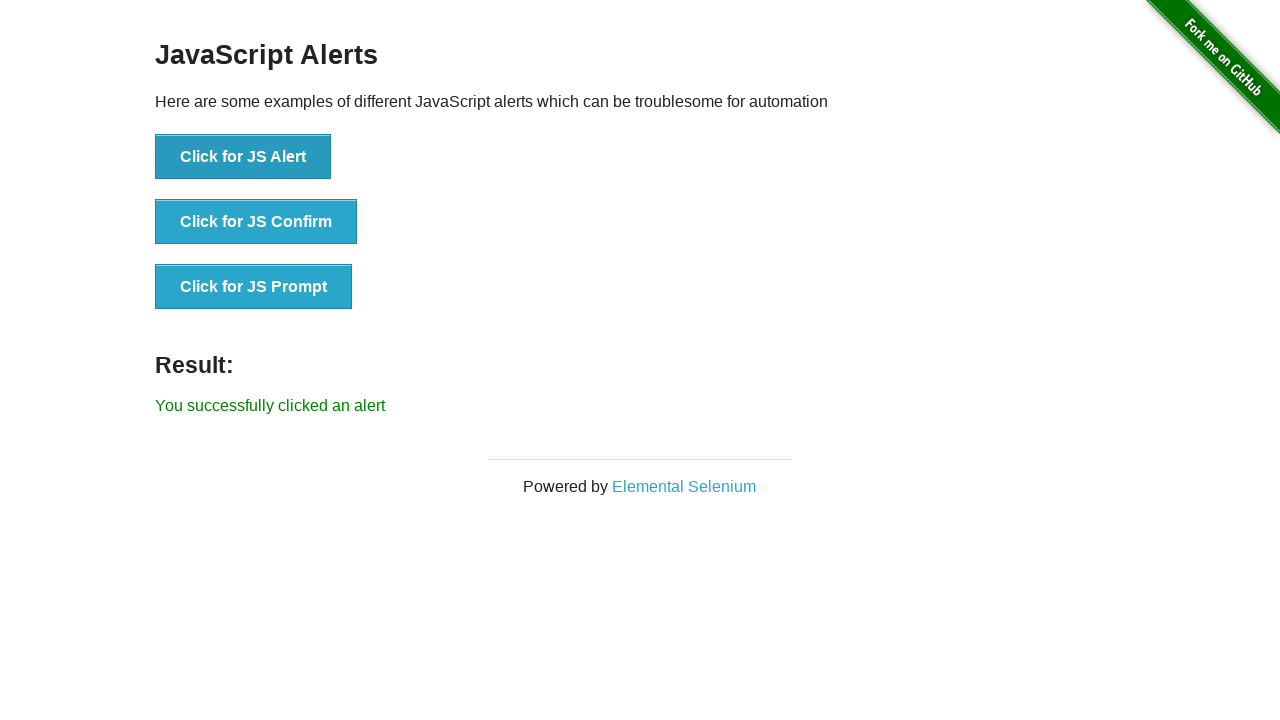

Set up dialog handler to accept alert
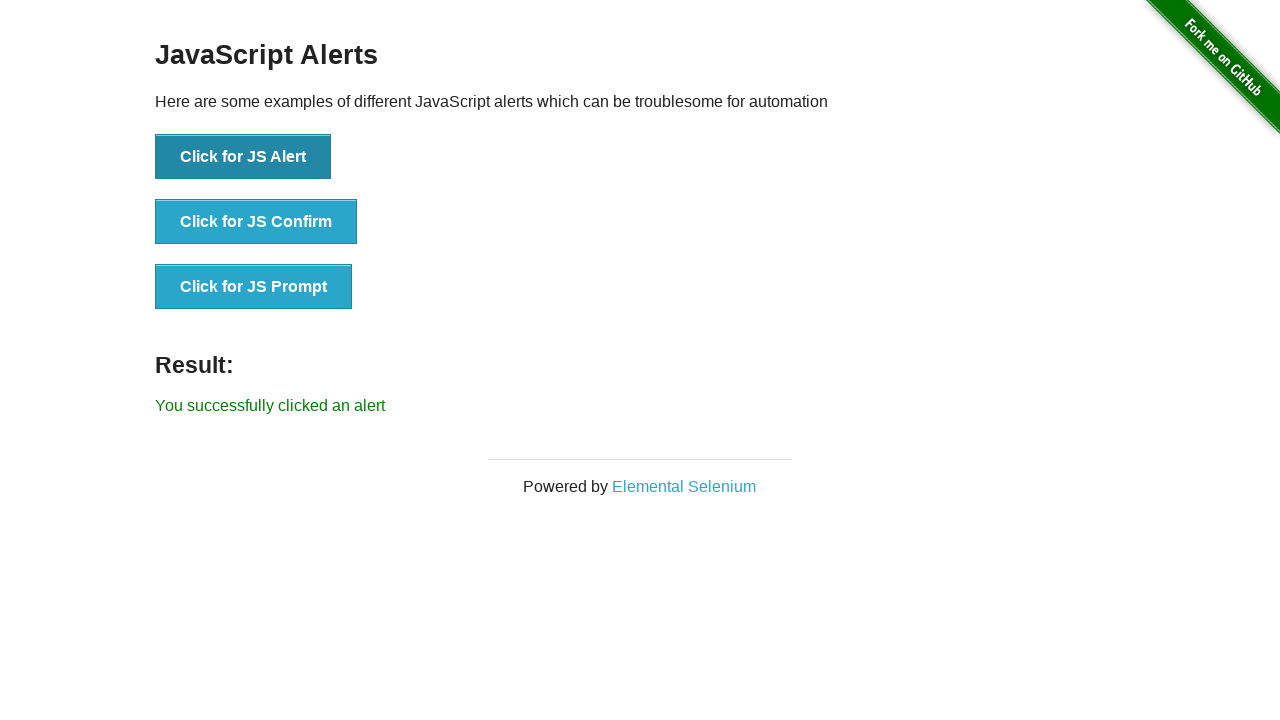

Result message appeared after accepting alert
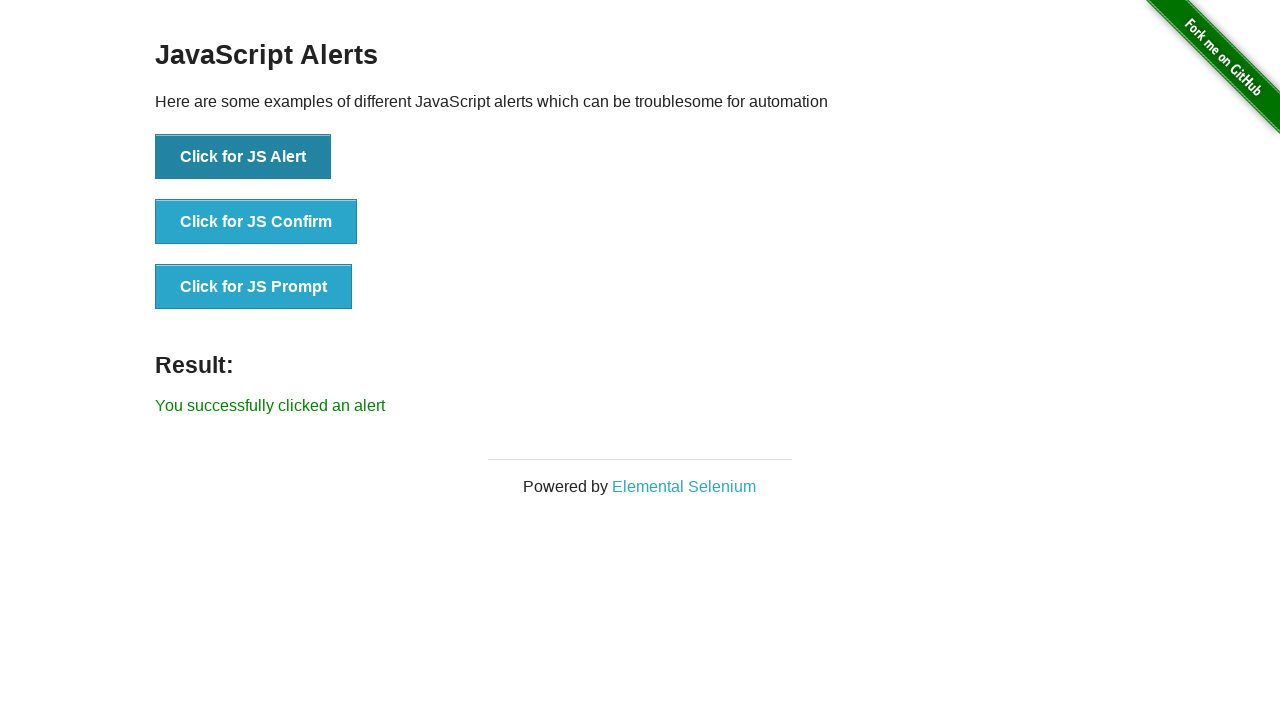

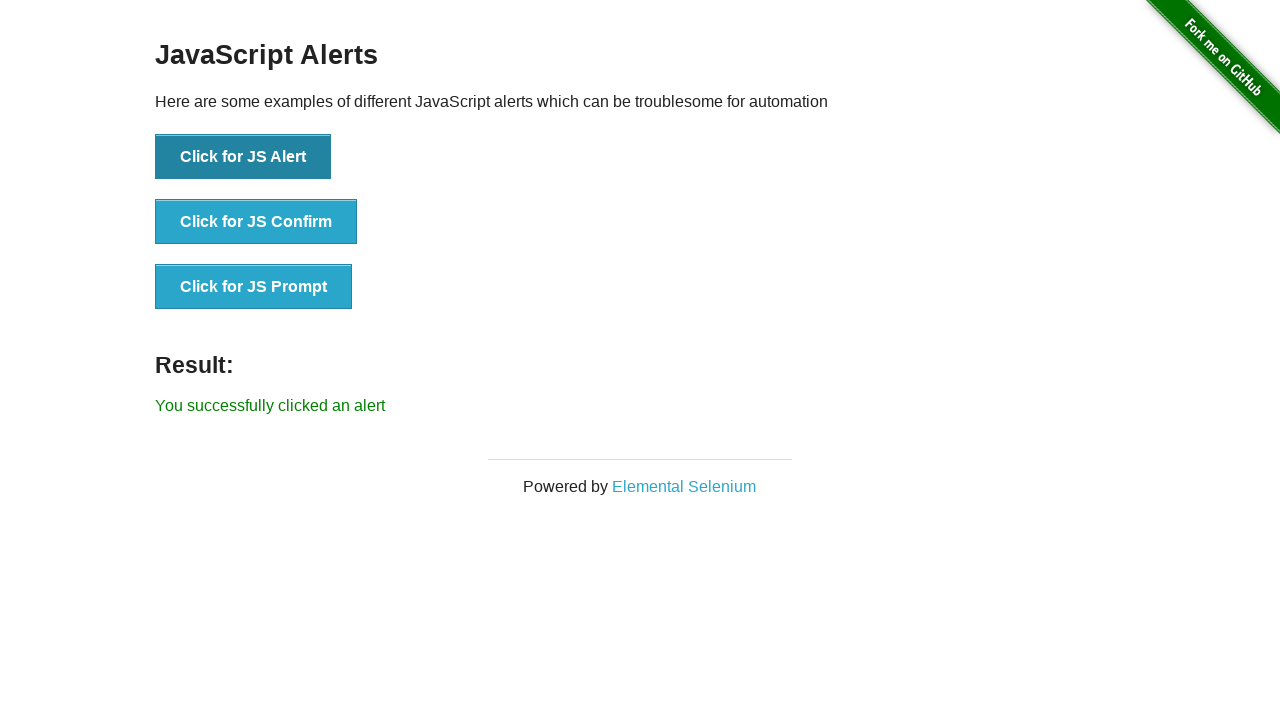